Tests the Python.org website search functionality by searching for "pycon" and verifying results are returned

Starting URL: https://www.python.org

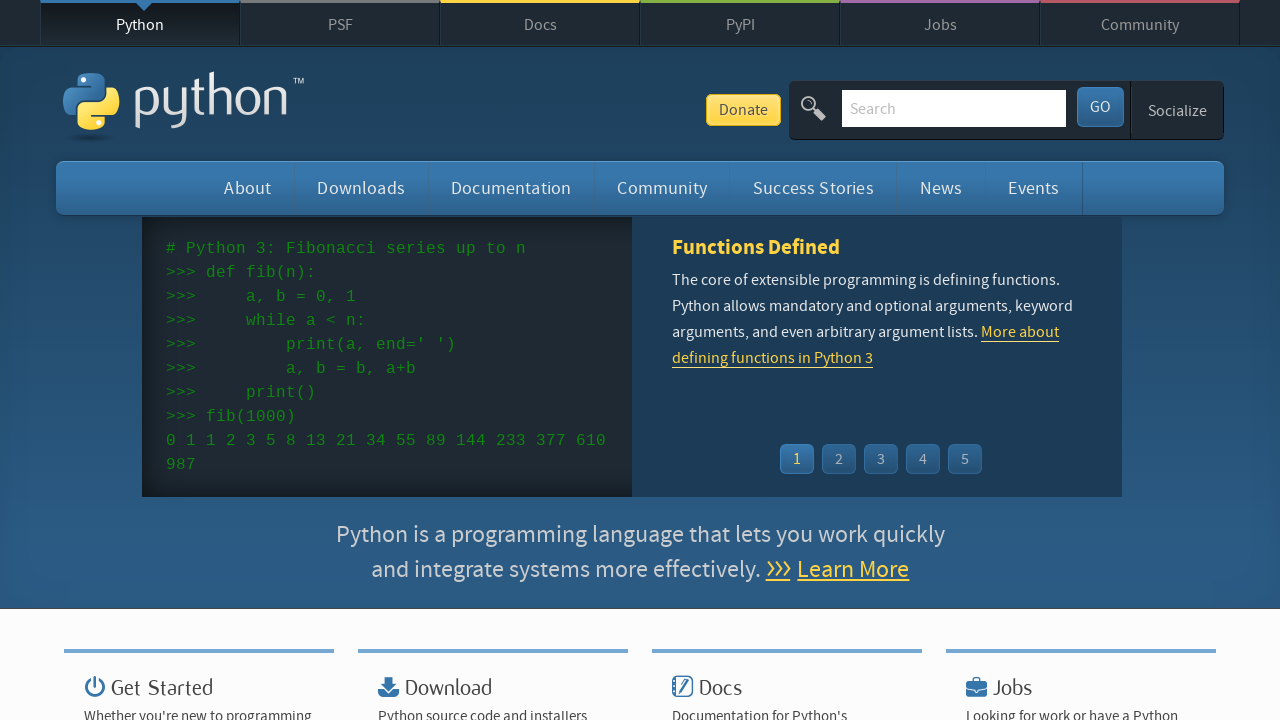

Verified 'Python' in page title
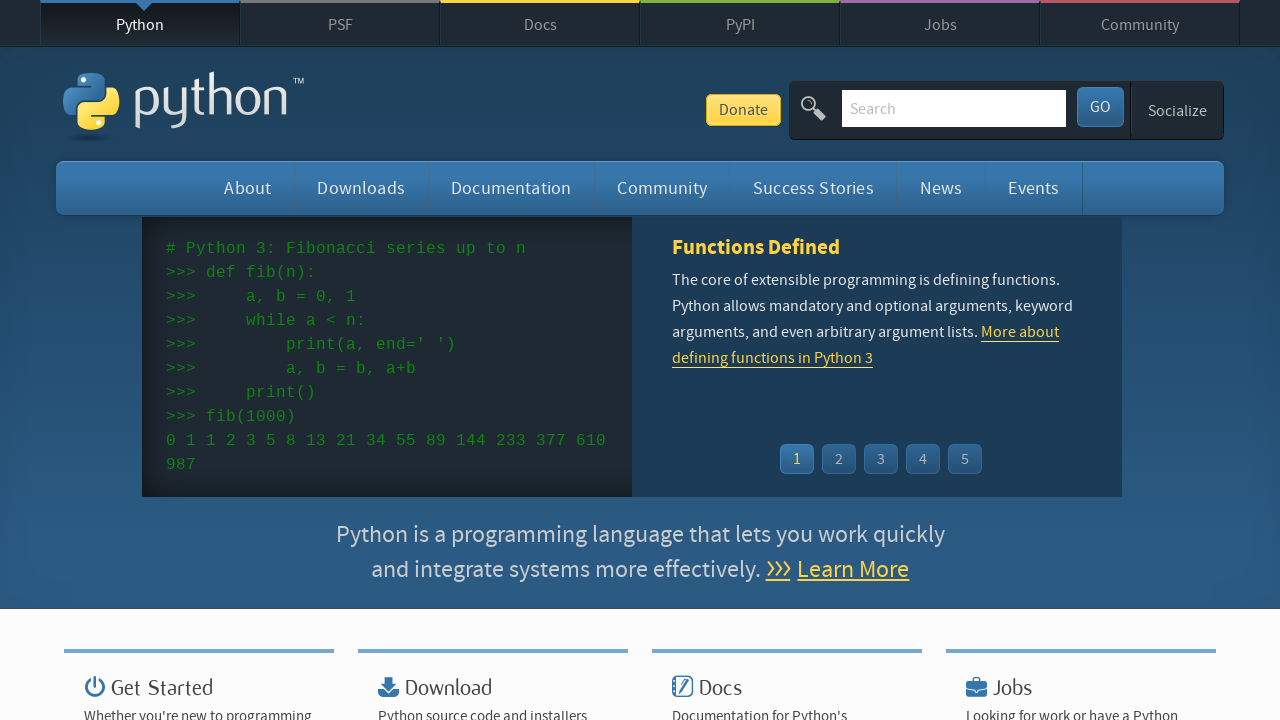

Located search box element
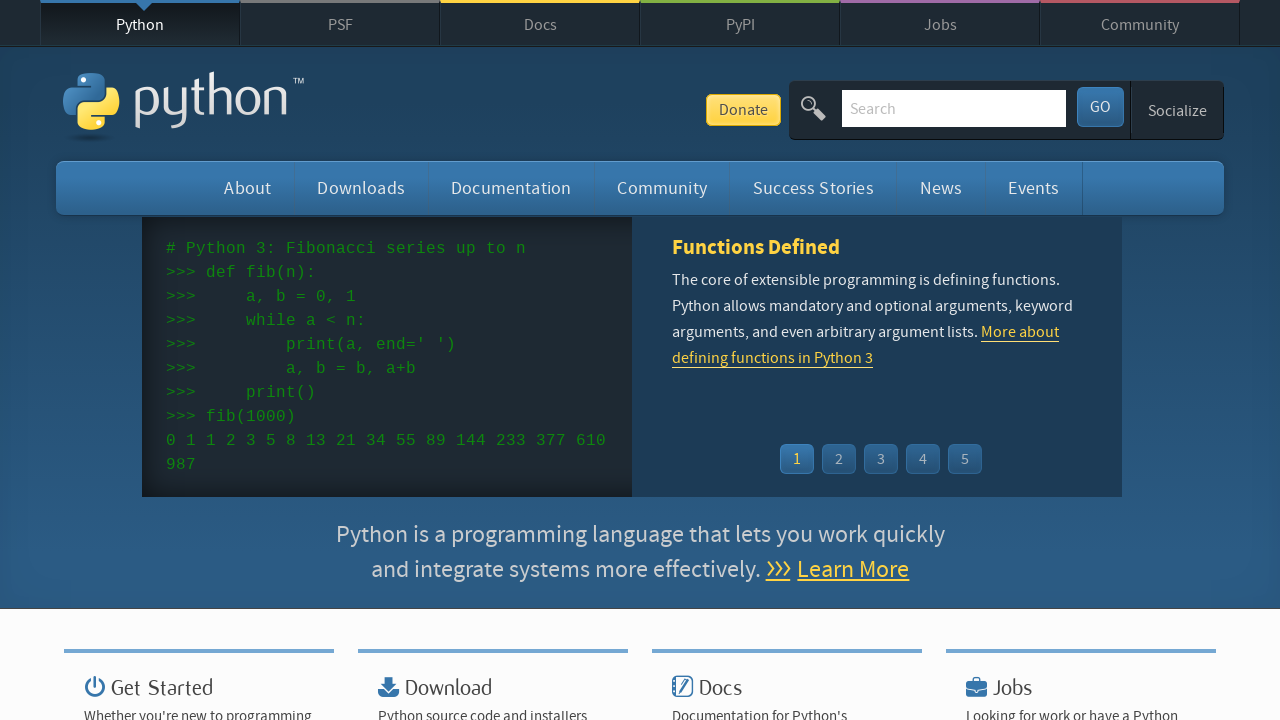

Cleared search box on input[name='q']
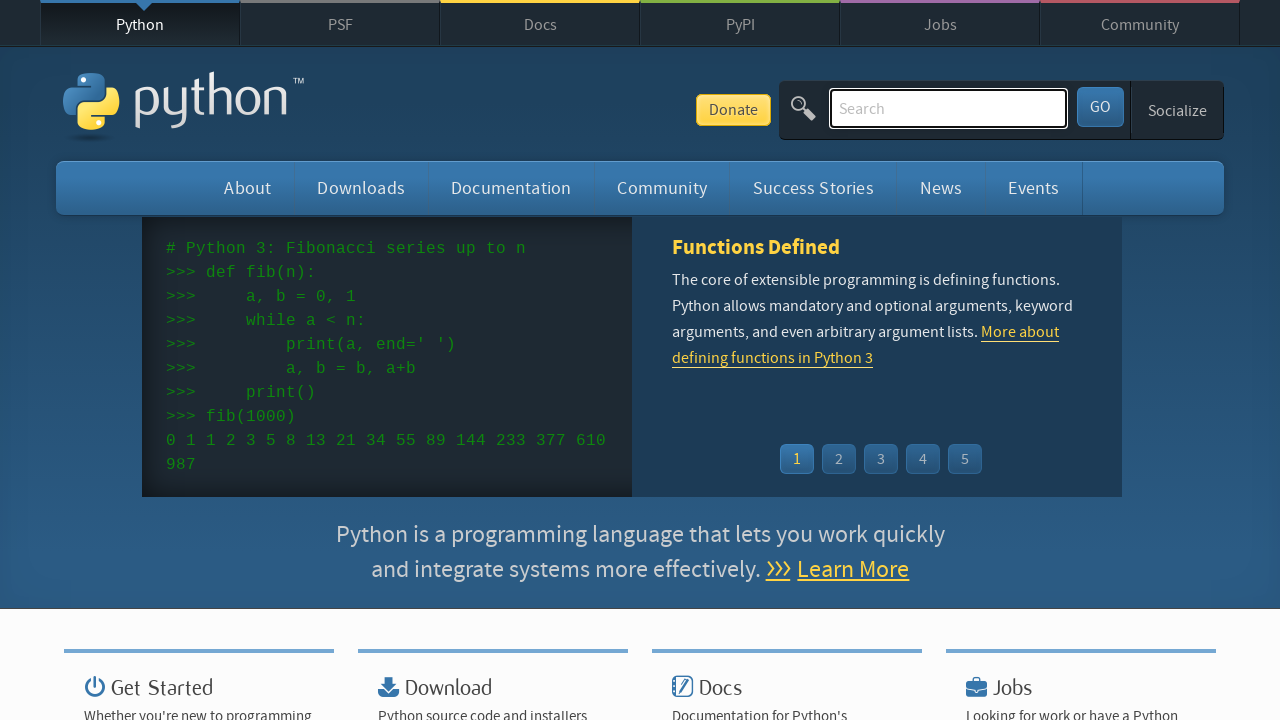

Filled search box with 'pycon' on input[name='q']
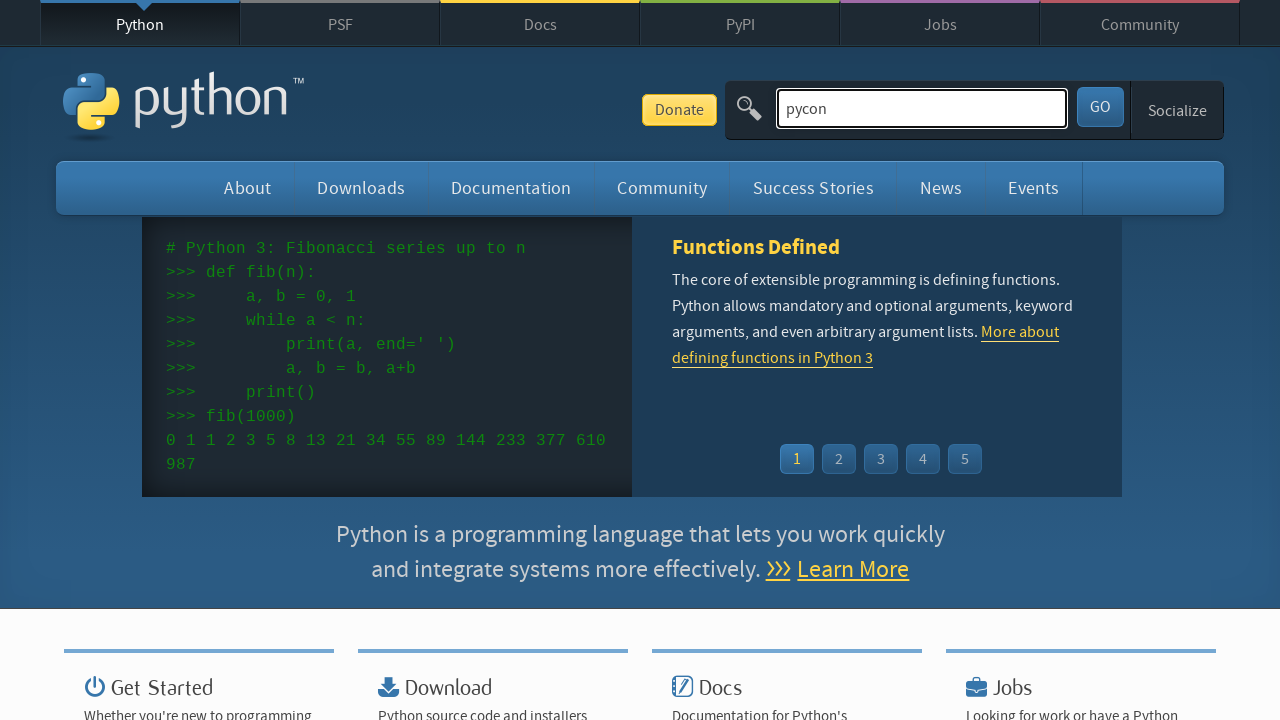

Pressed Enter to submit search on input[name='q']
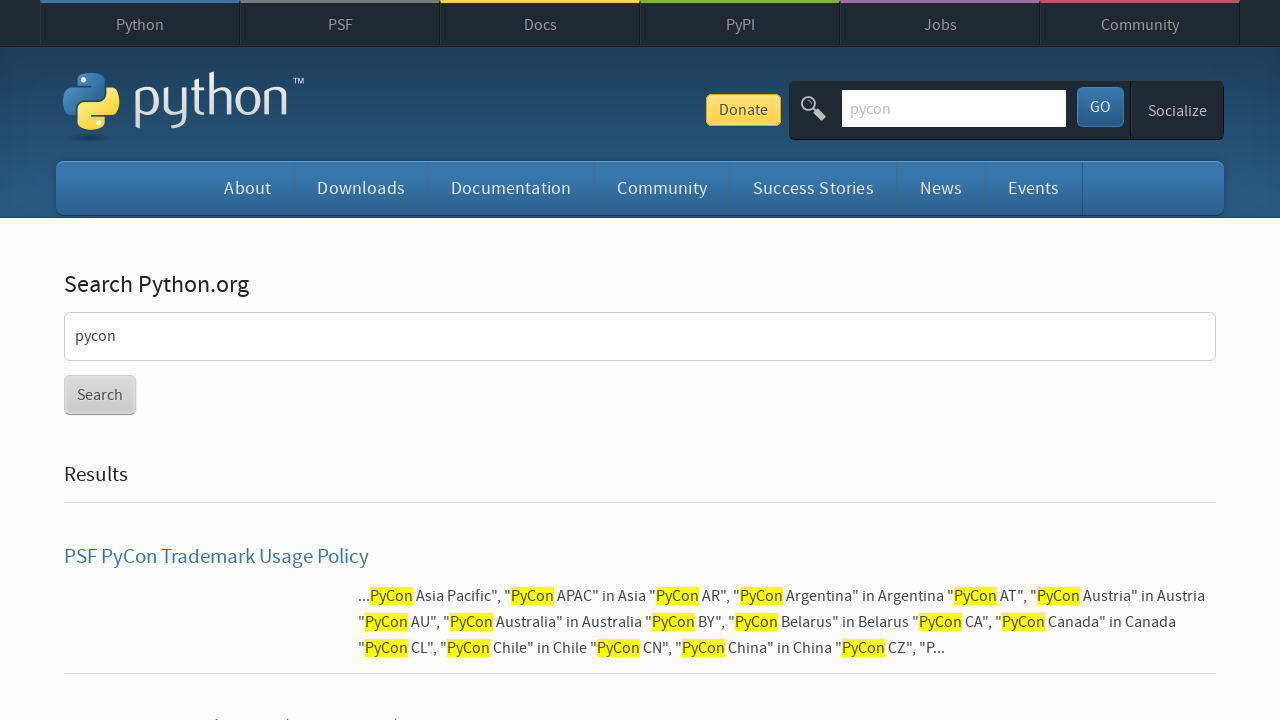

Waited for page to reach network idle state
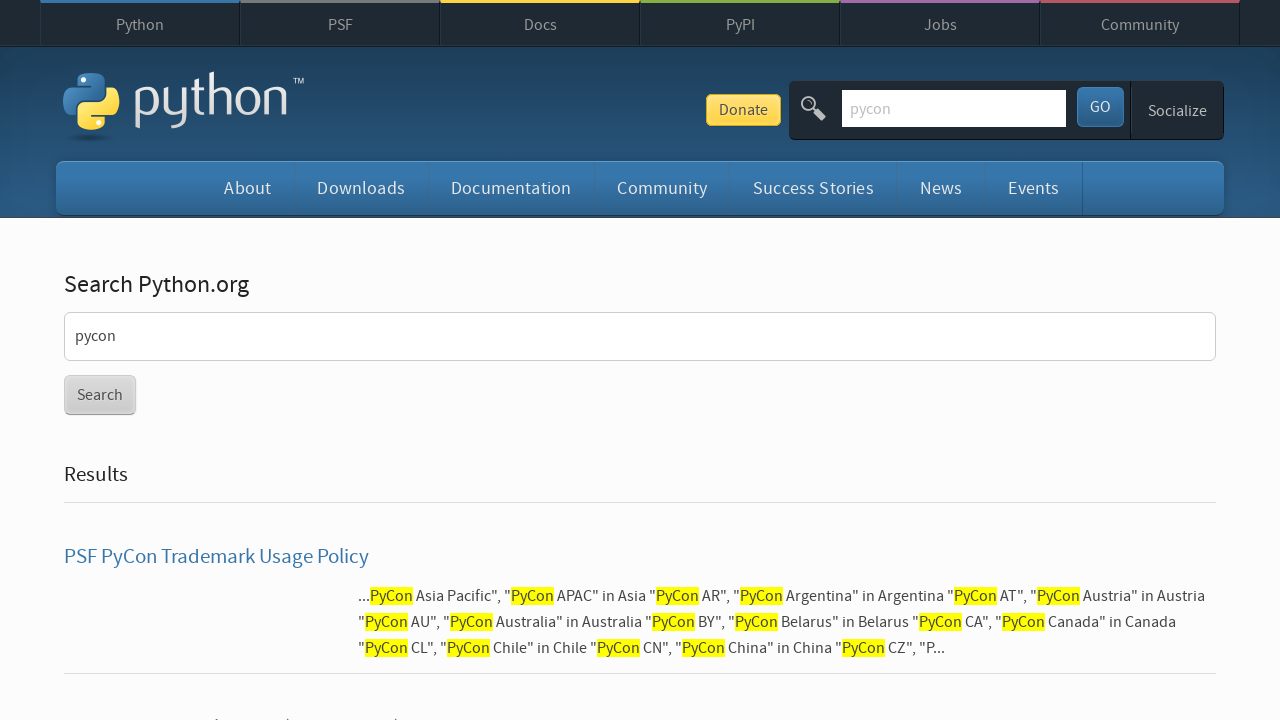

Verified search results were returned (no 'No results found' message)
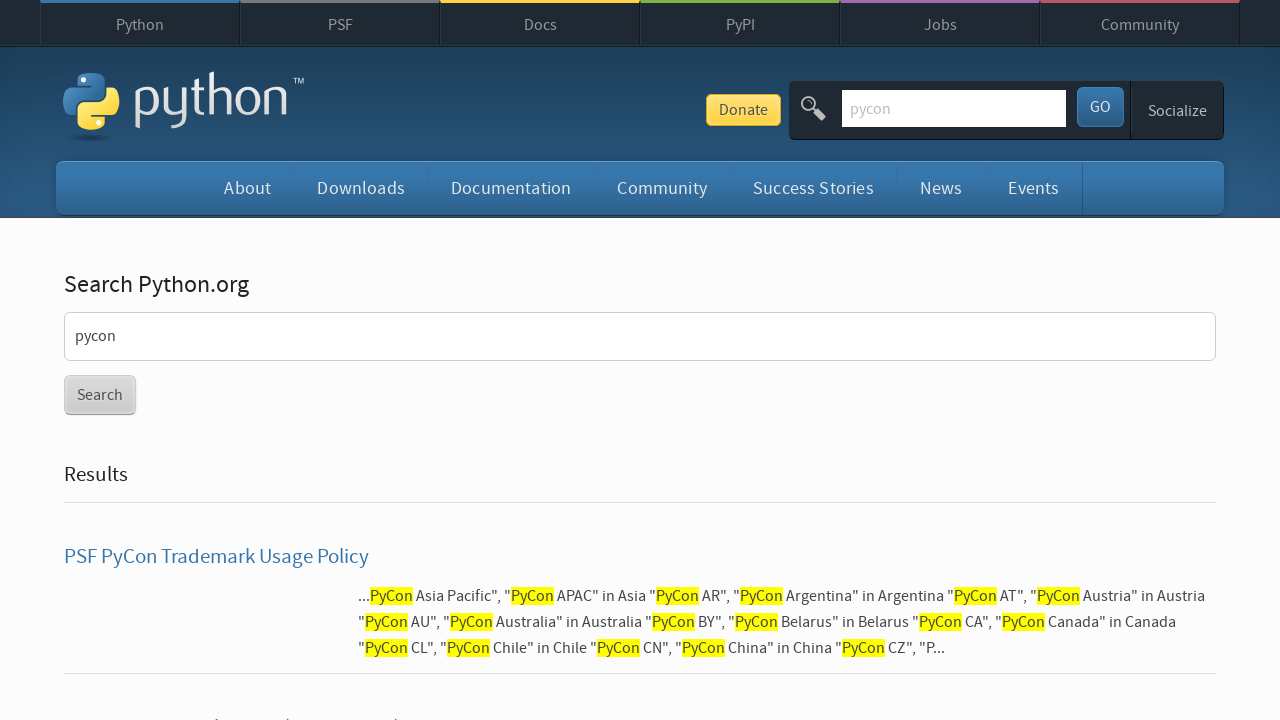

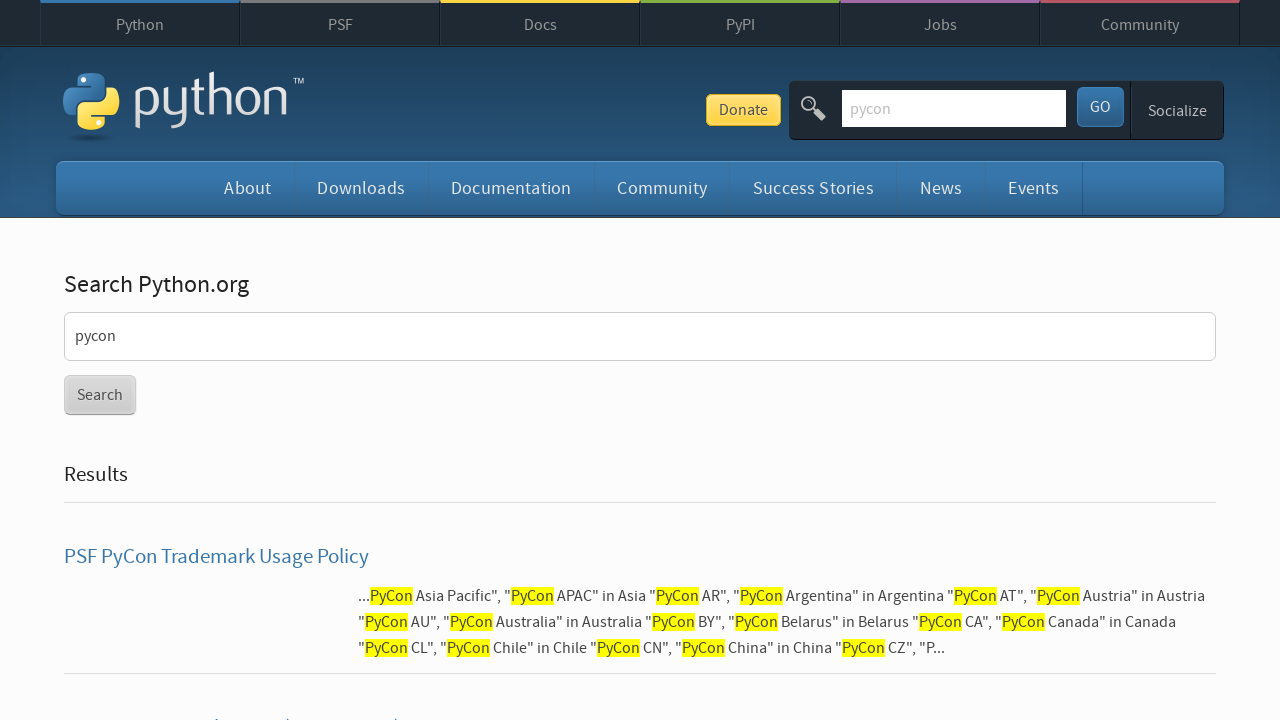